Verifies that all div elements with id attributes have unique id values

Starting URL: https://mvnrepository.com/

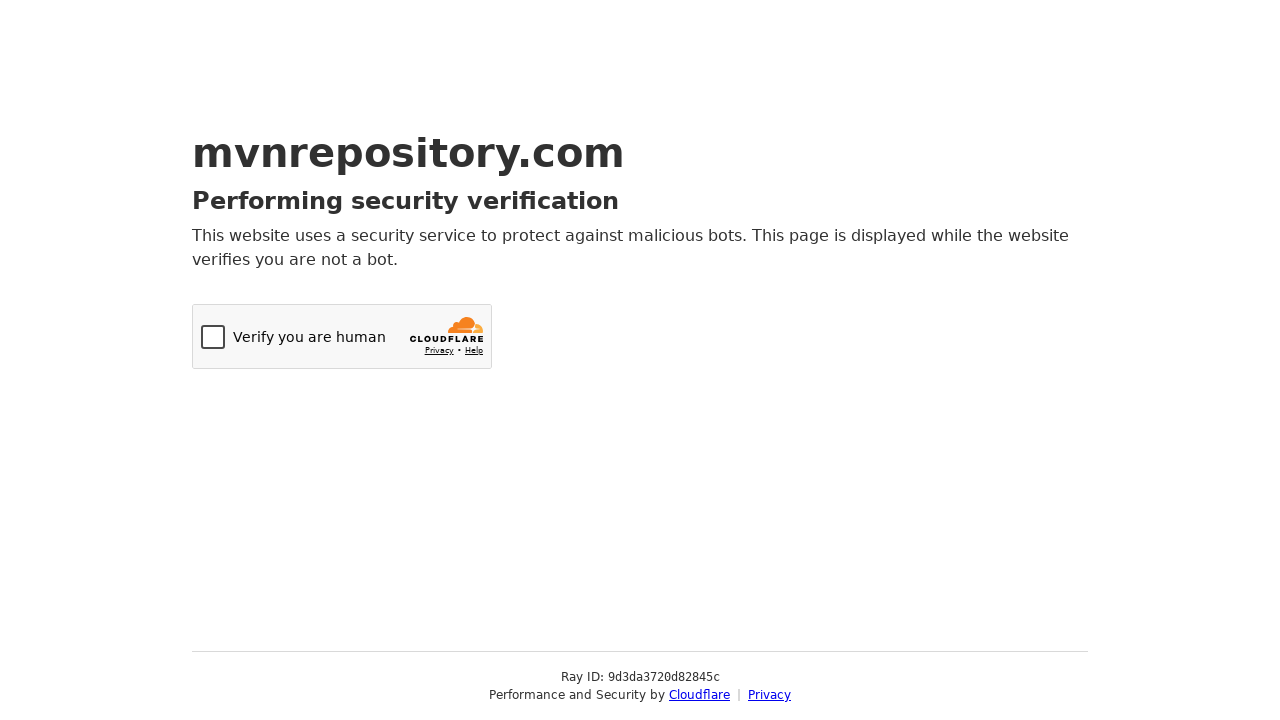

Navigated to https://mvnrepository.com/
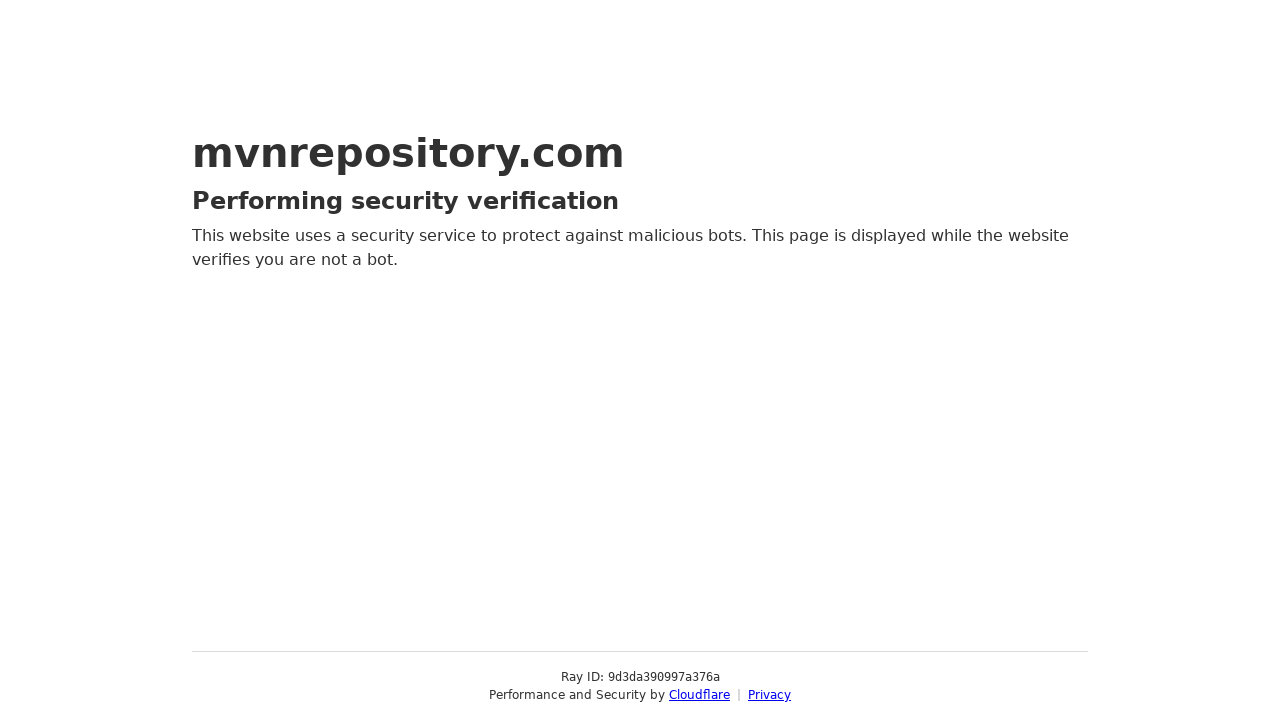

Located all div elements with id attributes
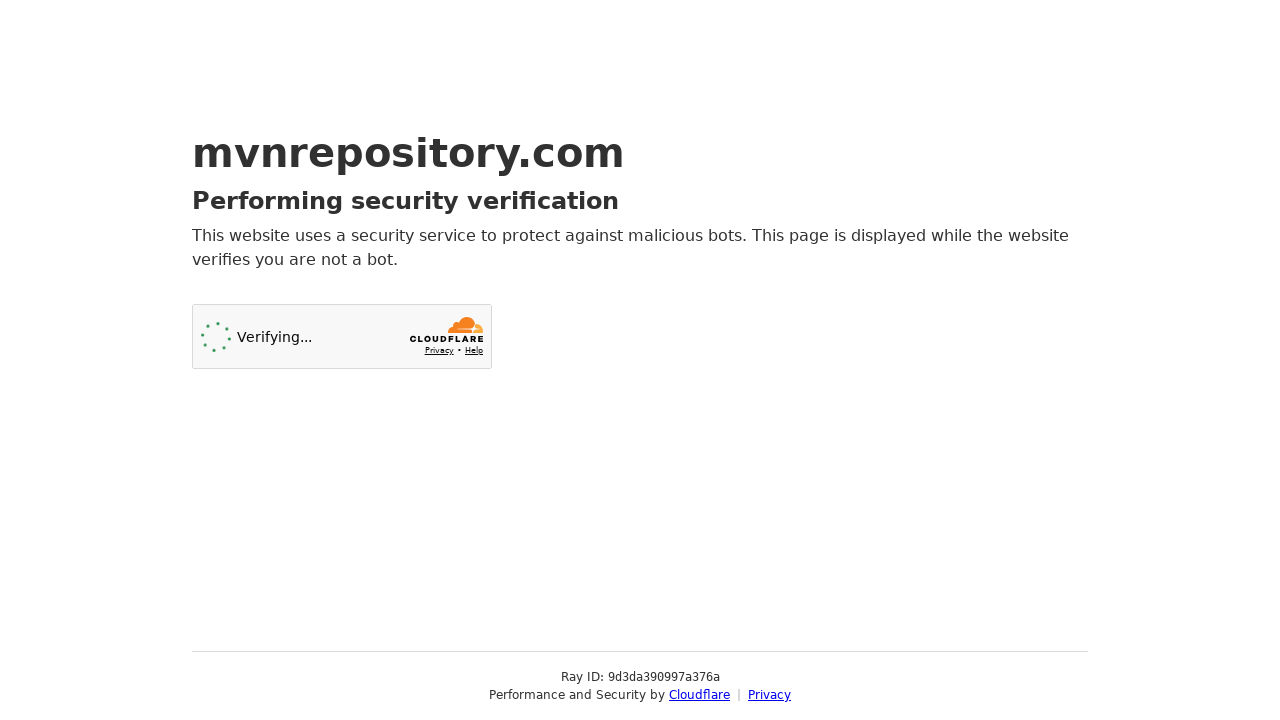

Extracted 3 id values from div elements
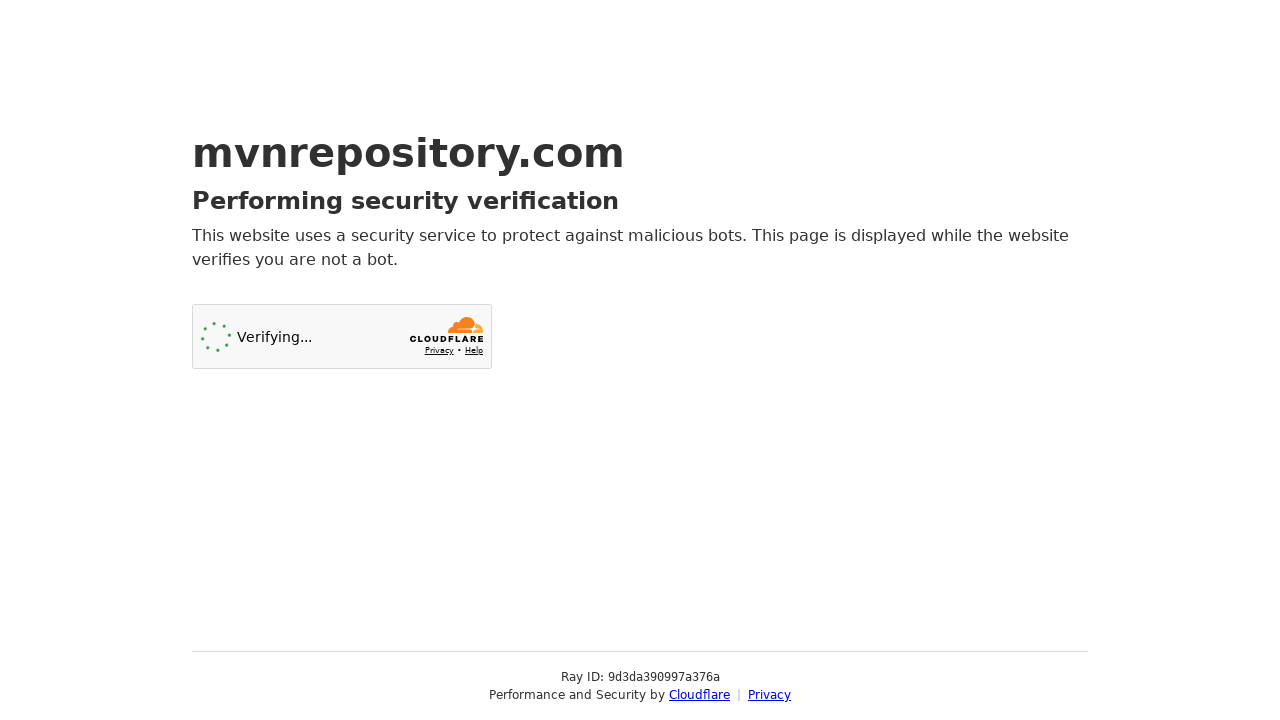

Identified 3 unique id values
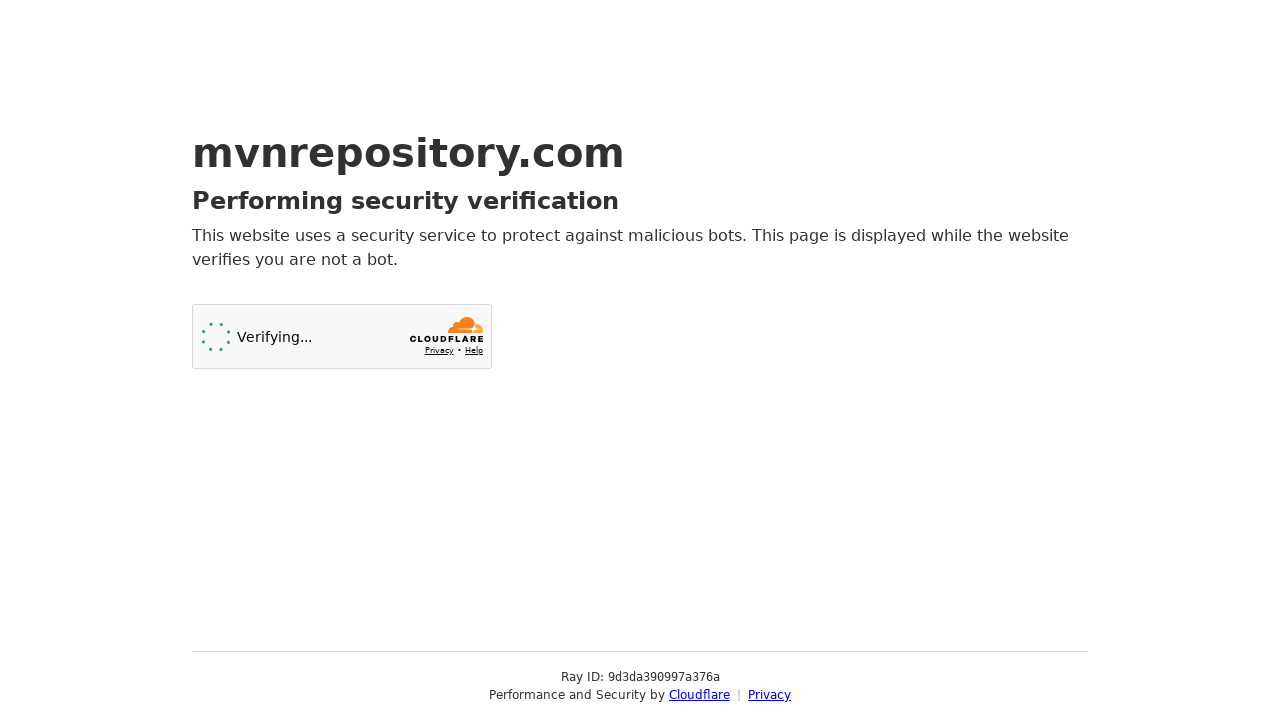

Assertion passed: all div id attributes are unique
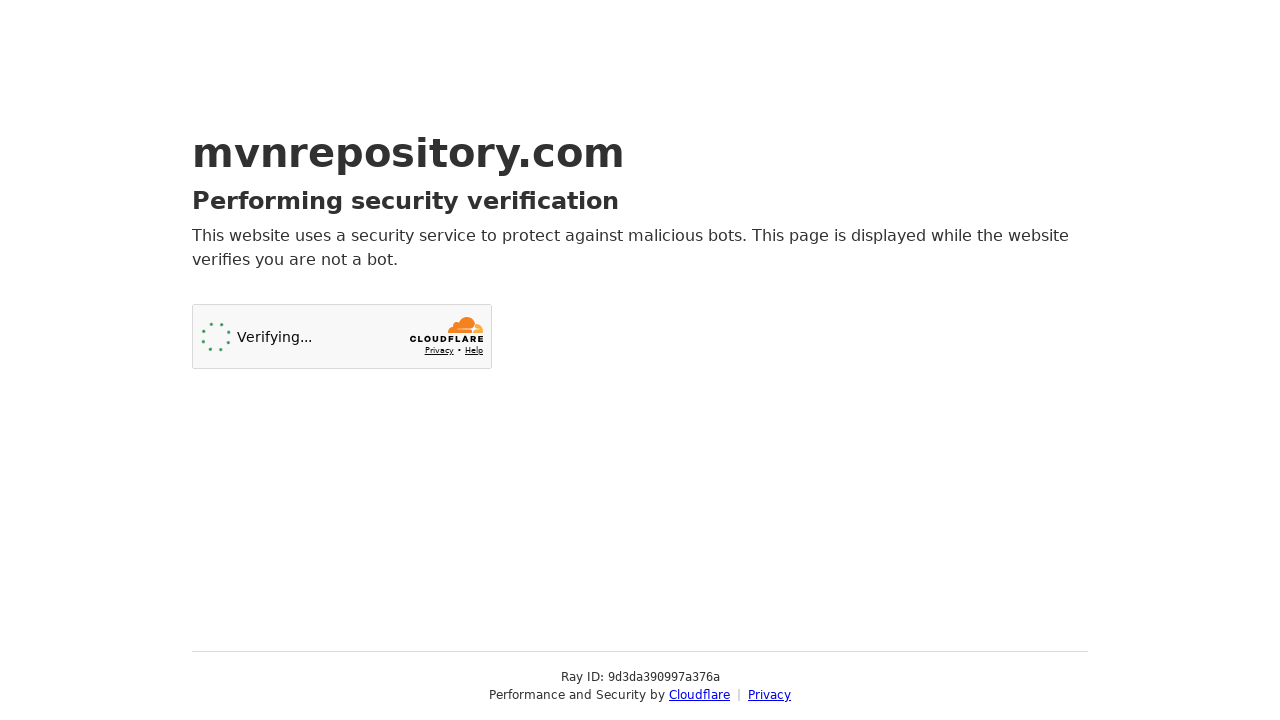

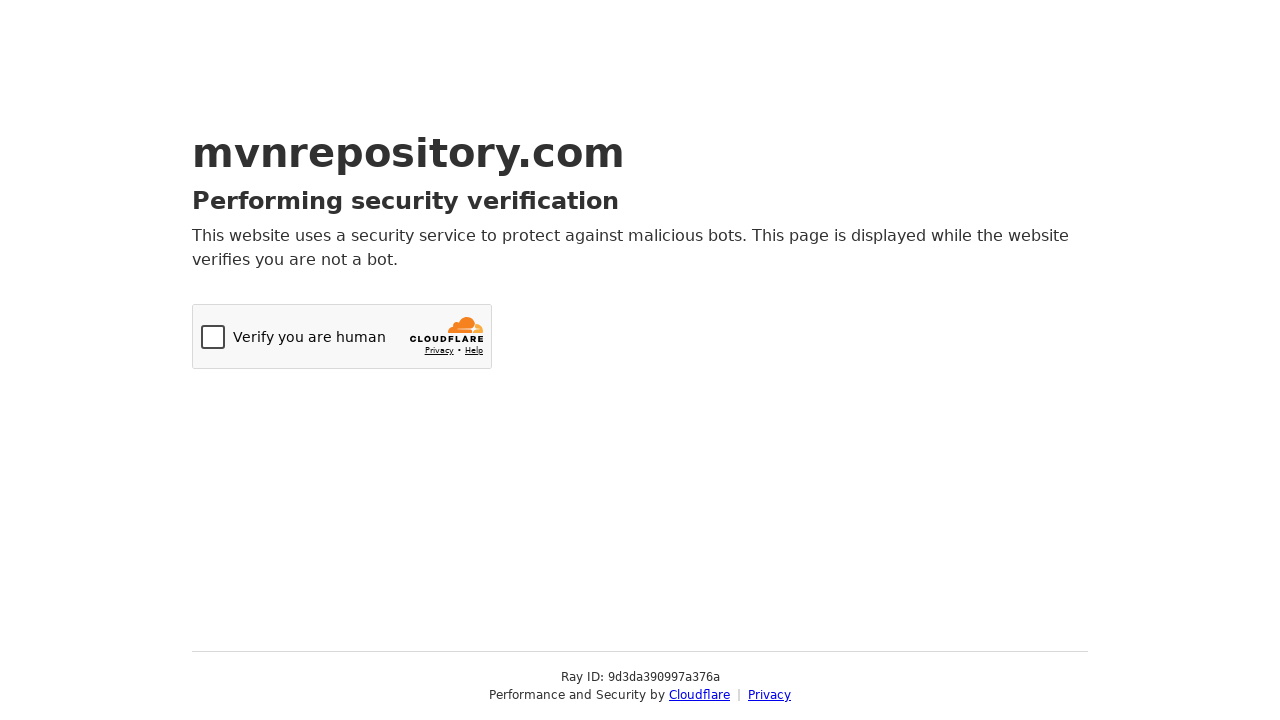